Tests filtering to display only active (incomplete) todo items

Starting URL: https://demo.playwright.dev/todomvc

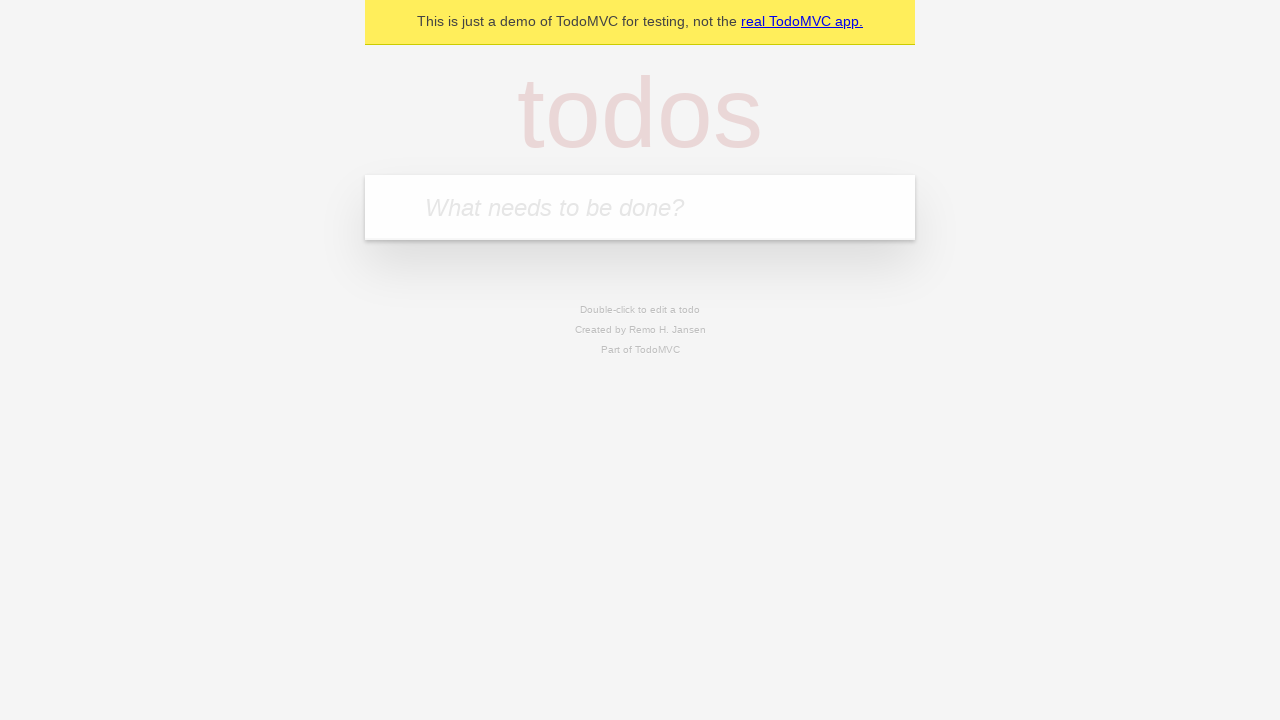

Filled todo input with 'buy some cheese' on internal:attr=[placeholder="What needs to be done?"i]
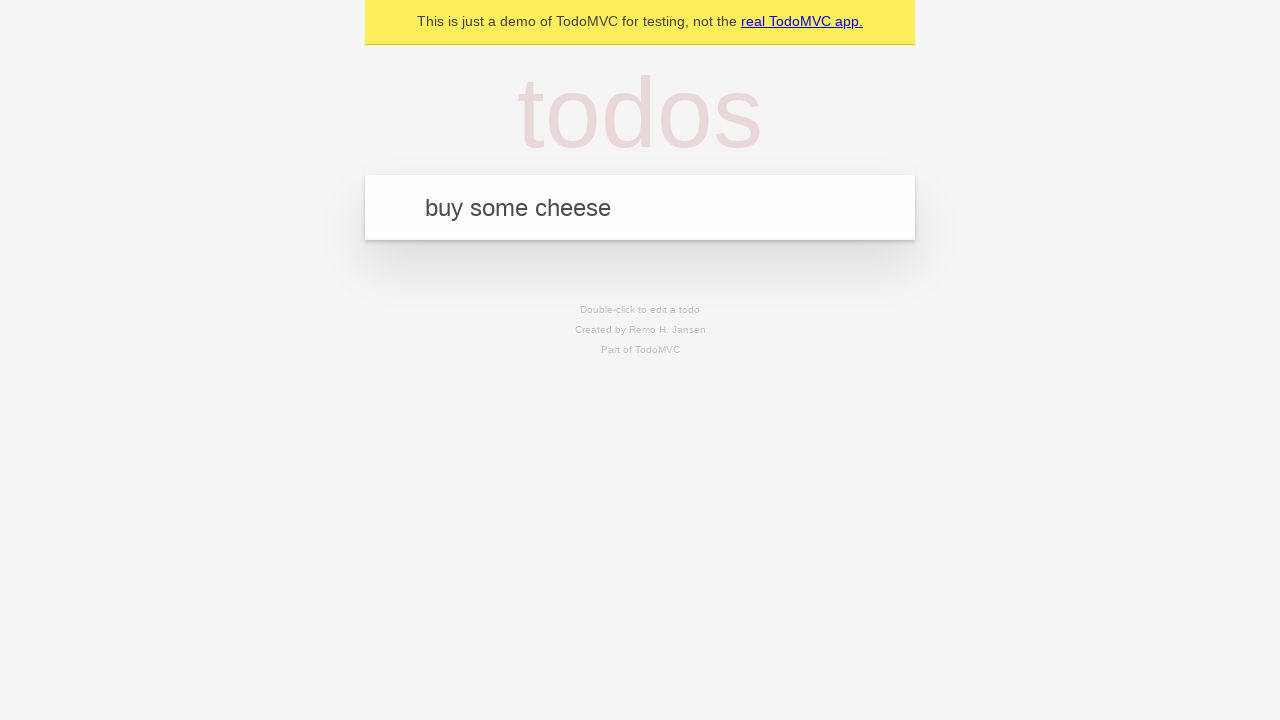

Pressed Enter to create first todo on internal:attr=[placeholder="What needs to be done?"i]
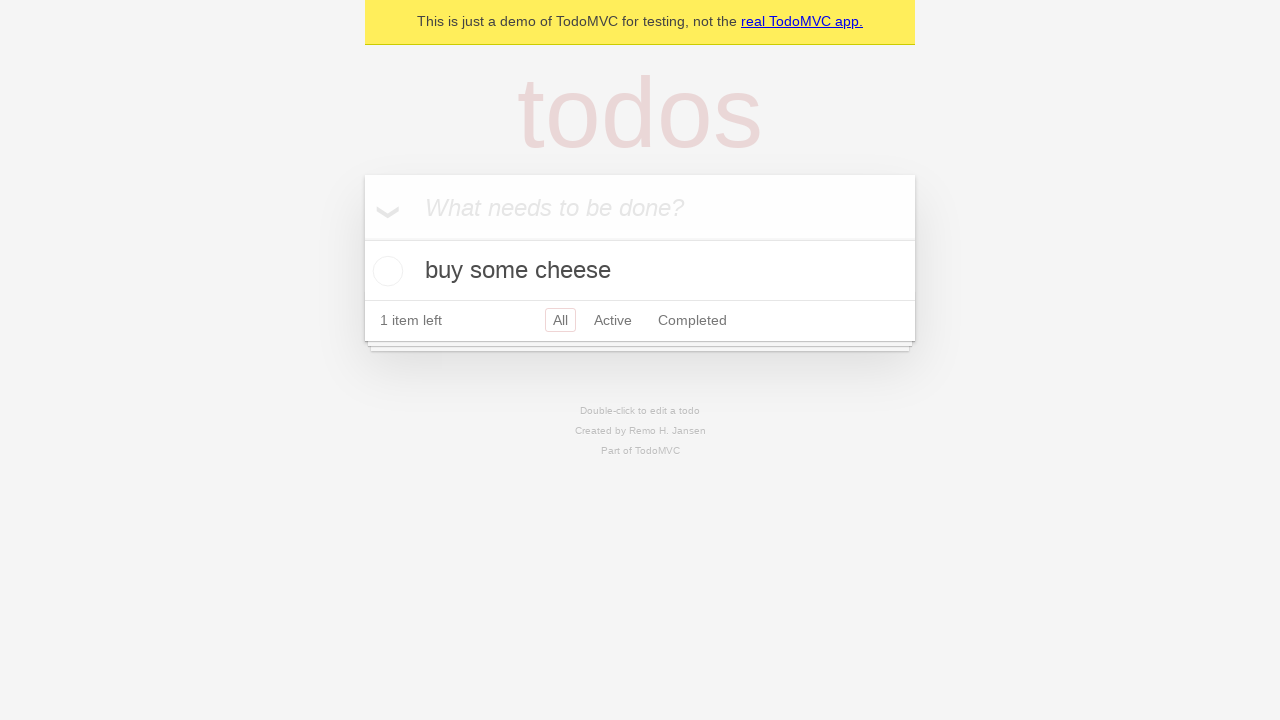

Filled todo input with 'feed the cat' on internal:attr=[placeholder="What needs to be done?"i]
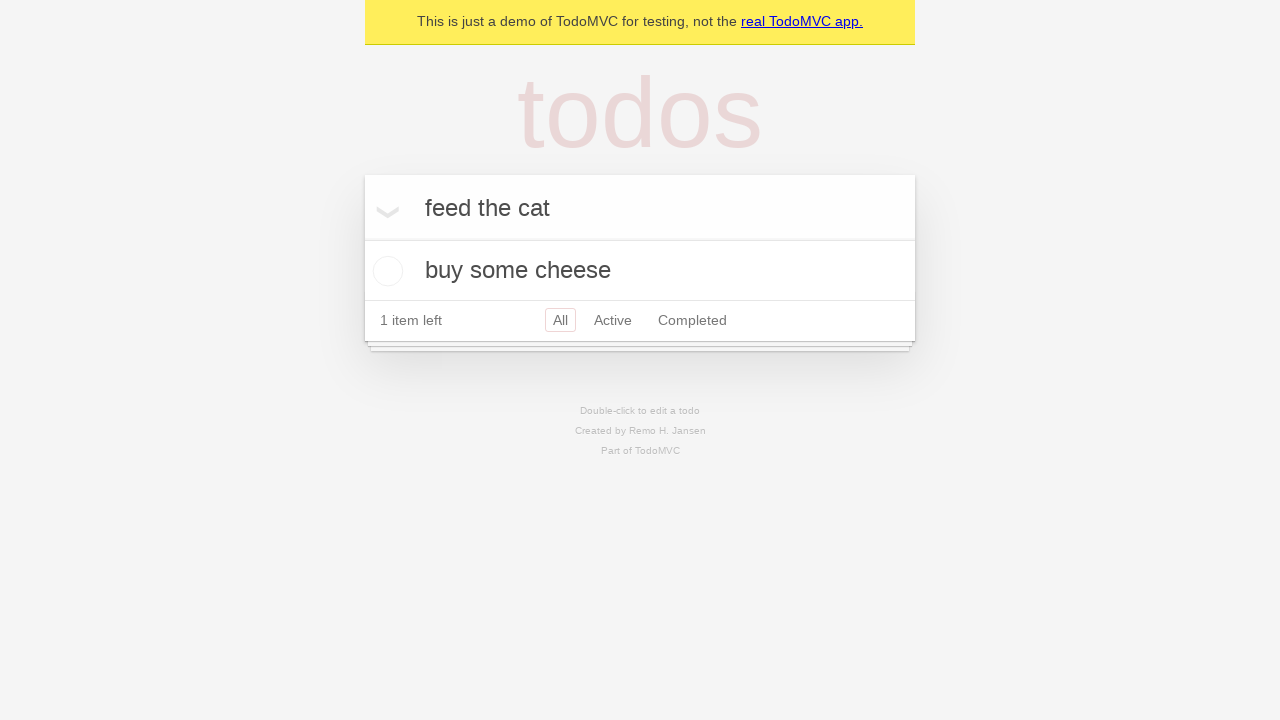

Pressed Enter to create second todo on internal:attr=[placeholder="What needs to be done?"i]
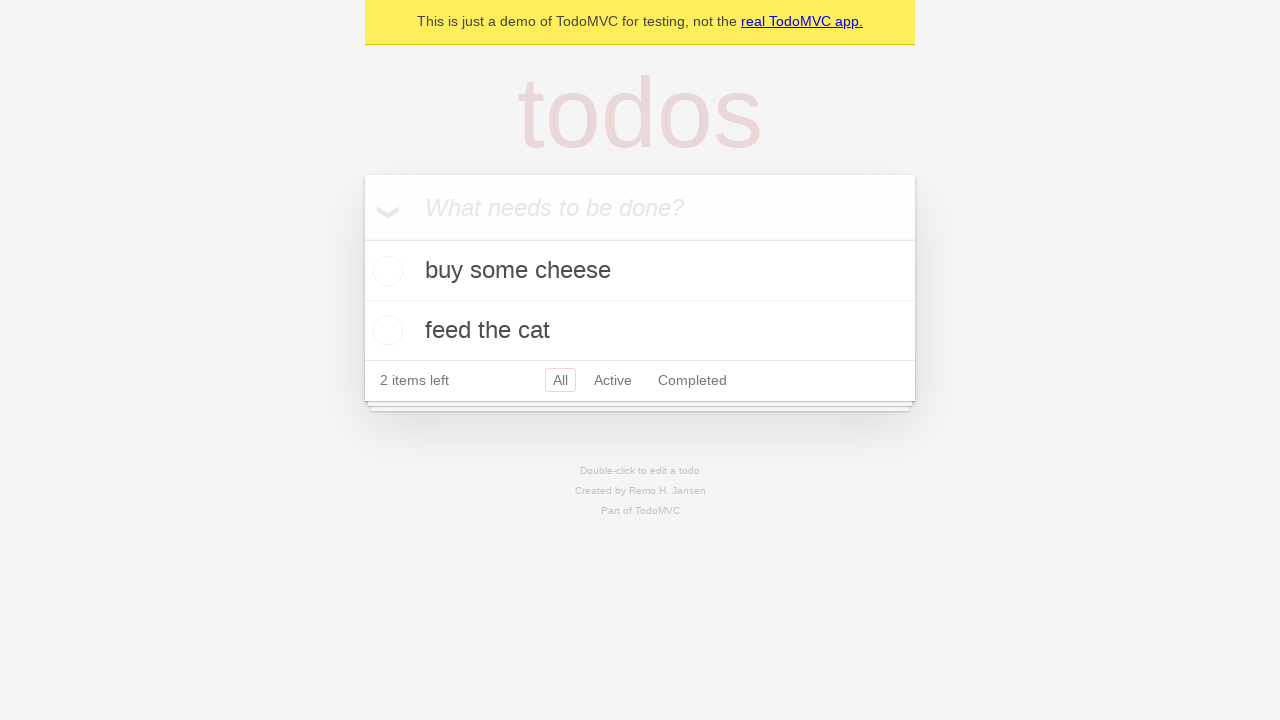

Filled todo input with 'book a doctors appointment' on internal:attr=[placeholder="What needs to be done?"i]
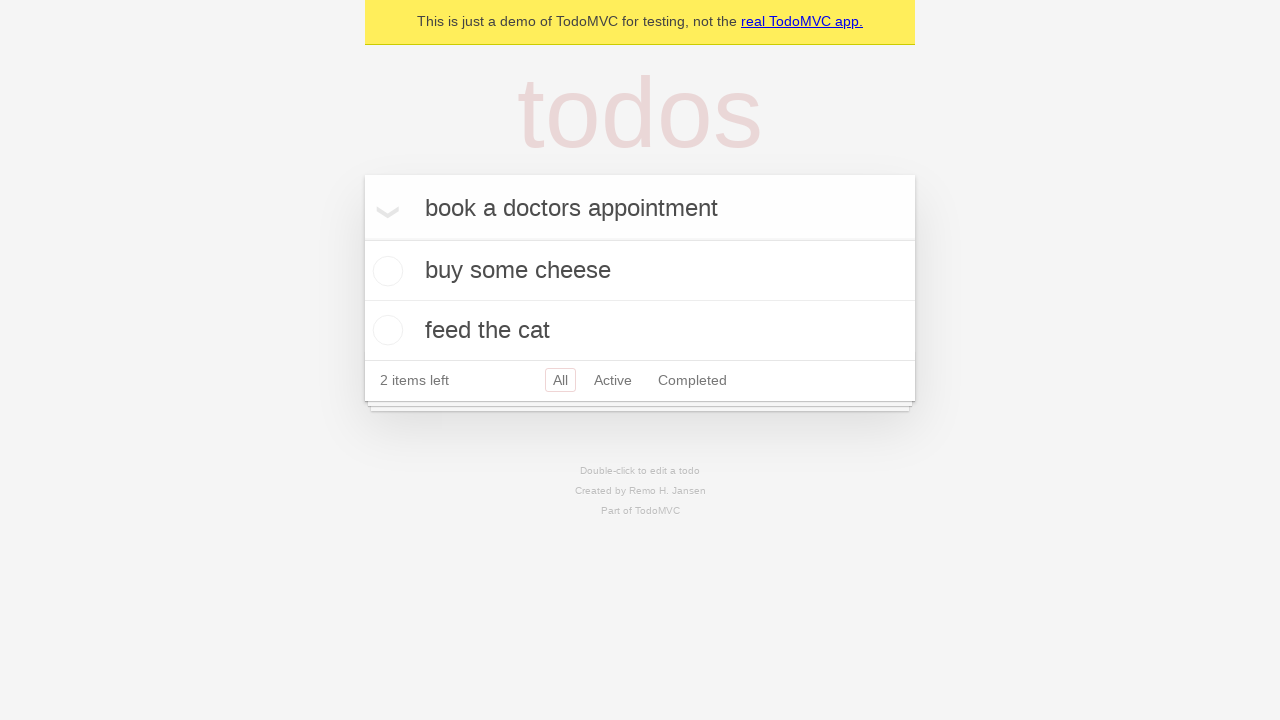

Pressed Enter to create third todo on internal:attr=[placeholder="What needs to be done?"i]
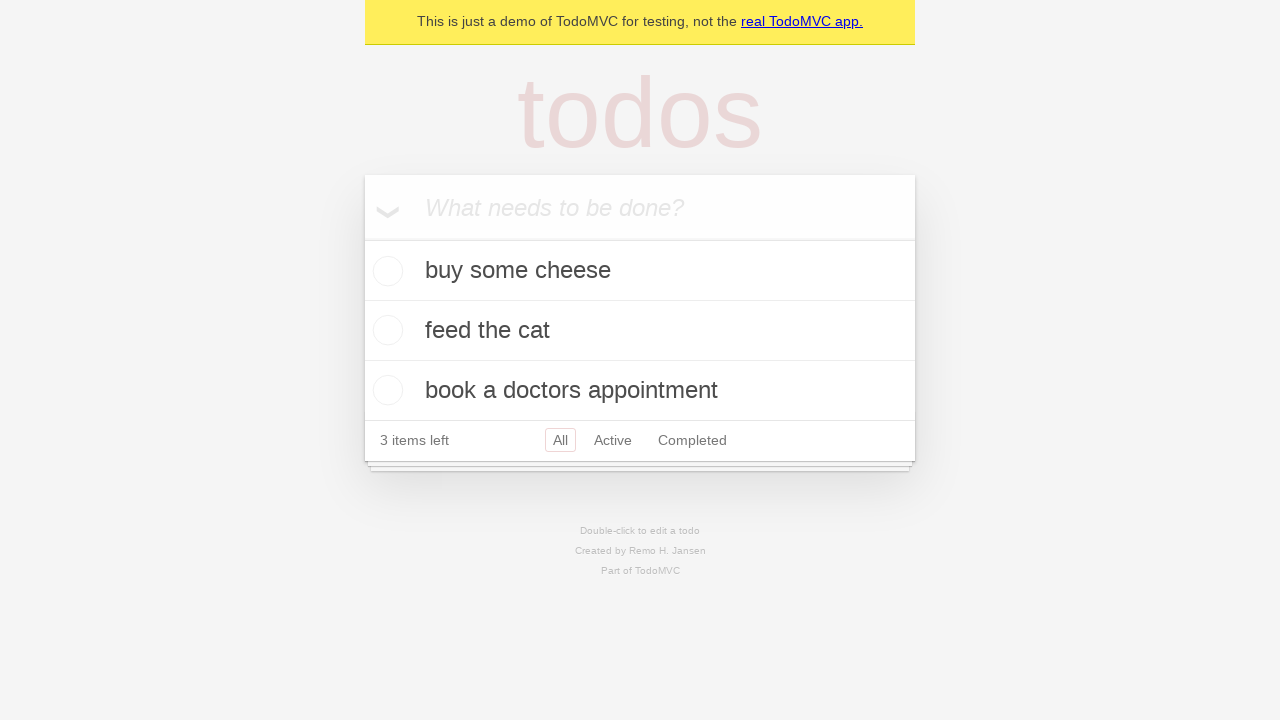

Checked the second todo item to mark it as complete at (385, 330) on internal:testid=[data-testid="todo-item"s] >> nth=1 >> internal:role=checkbox
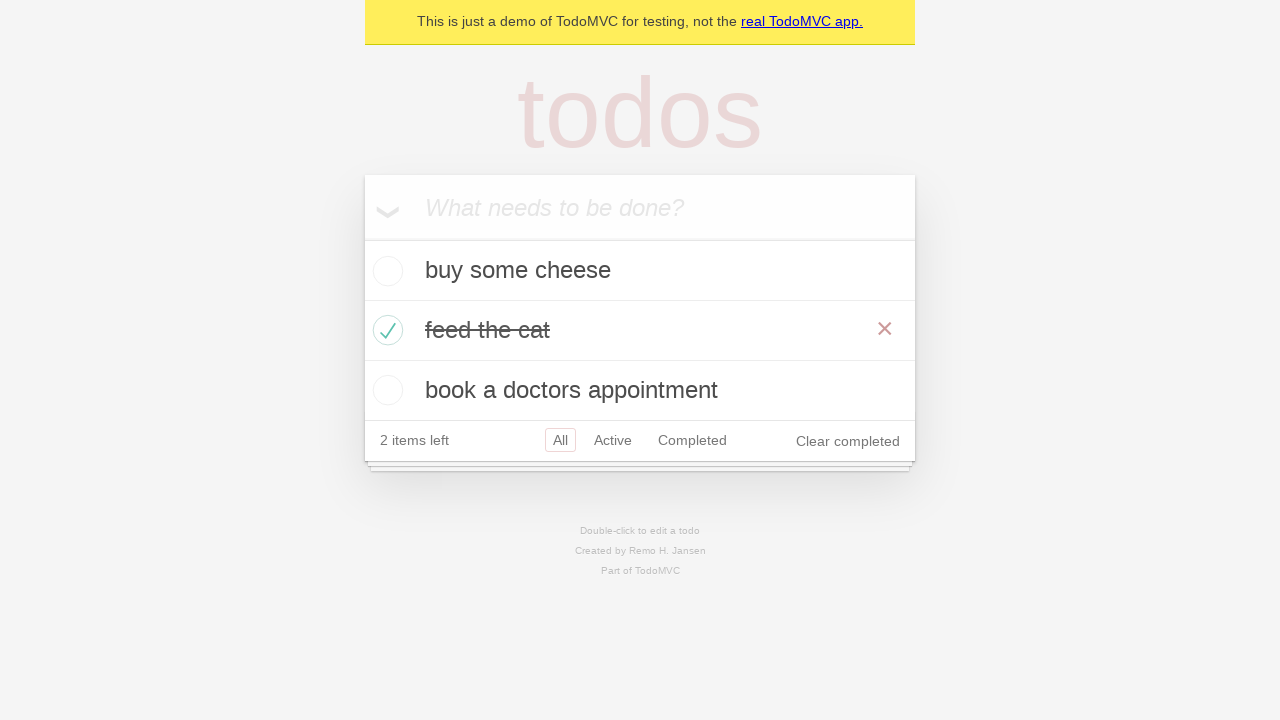

Clicked Active filter to display only incomplete todo items at (613, 440) on internal:role=link[name="Active"i]
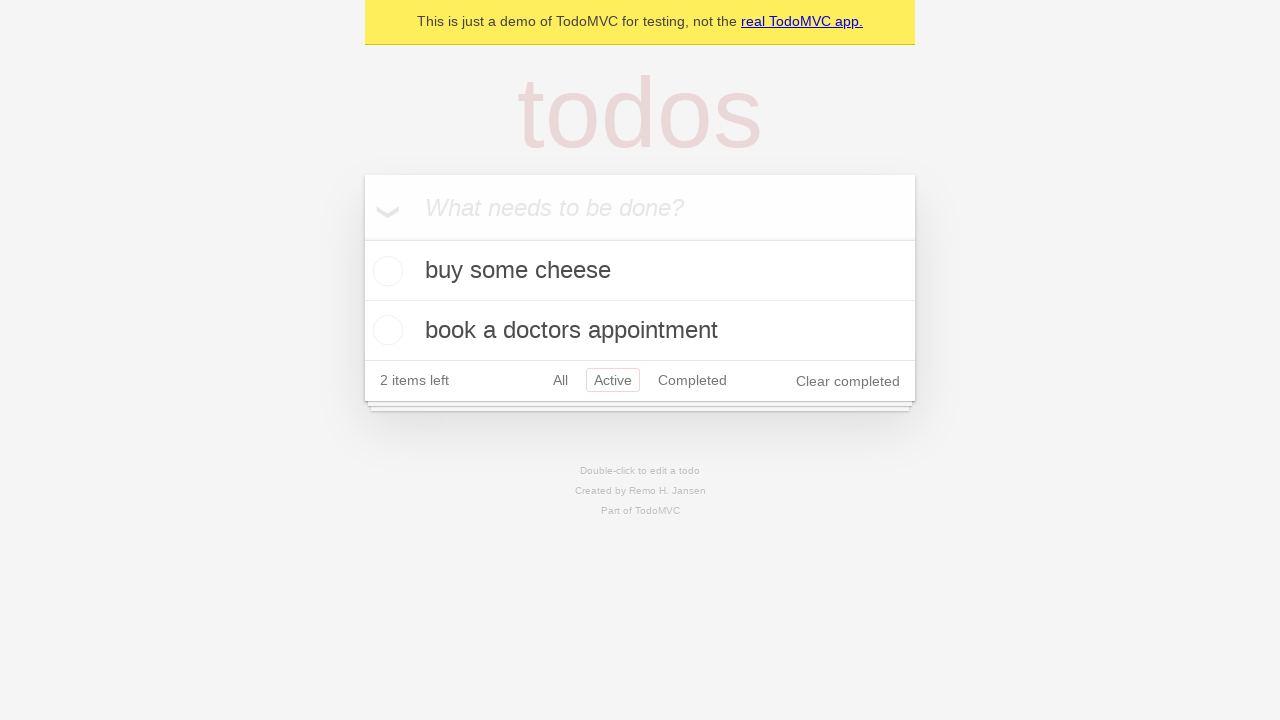

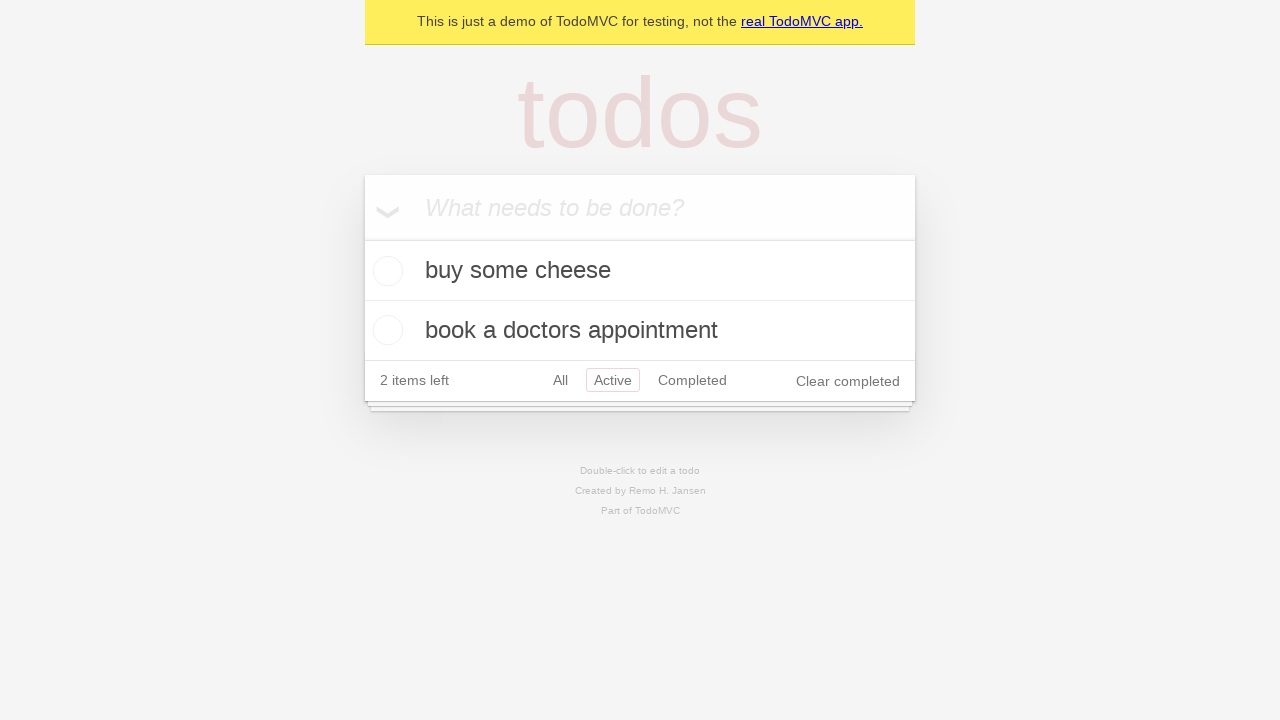